Tests registration validation by entering an incorrectly formatted email and verifying an error message is displayed.

Starting URL: https://sharelane.com/cgi-bin/register.py

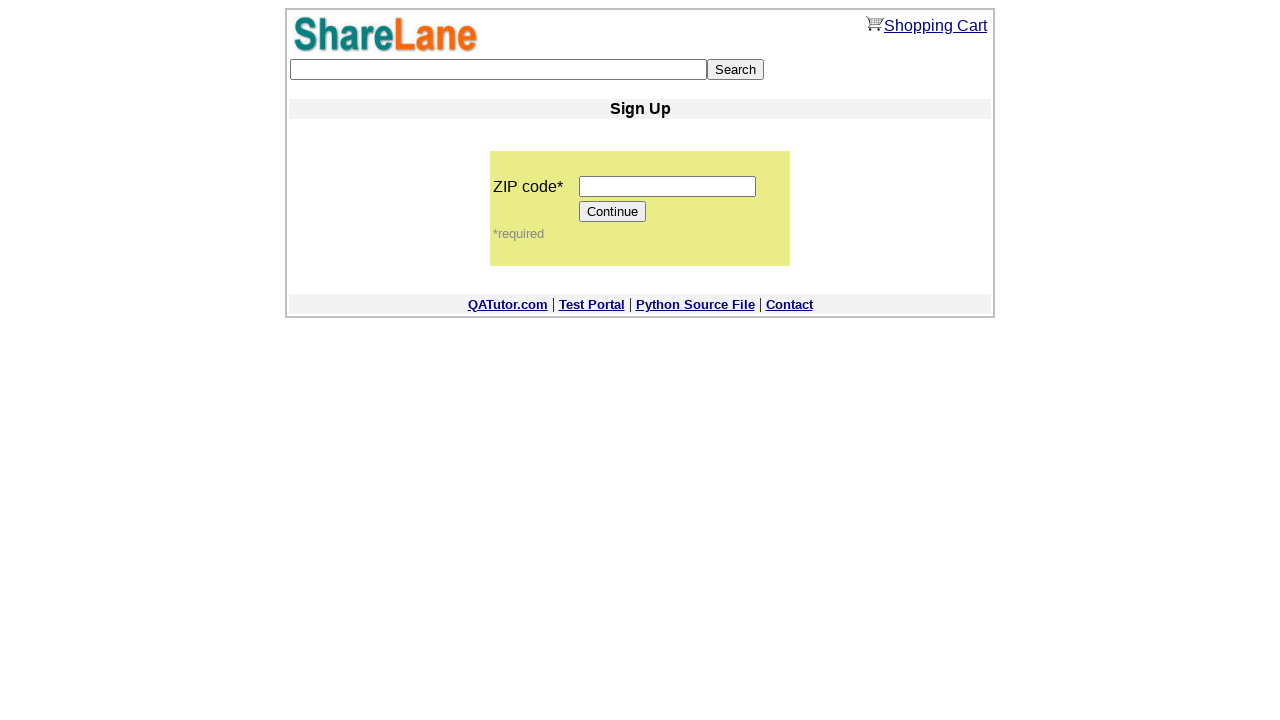

Entered zip code '12345' into zip code field on input[name='zip_code']
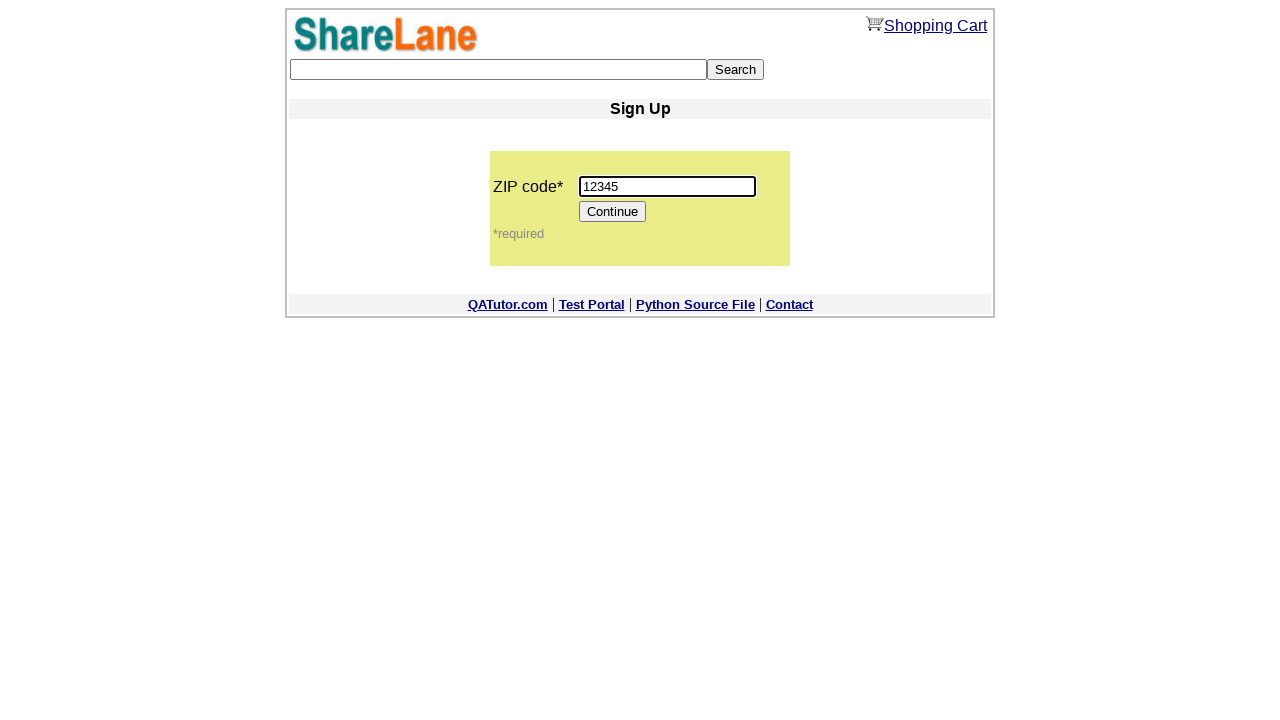

Clicked Continue button to proceed to registration form at (613, 212) on input[value='Continue']
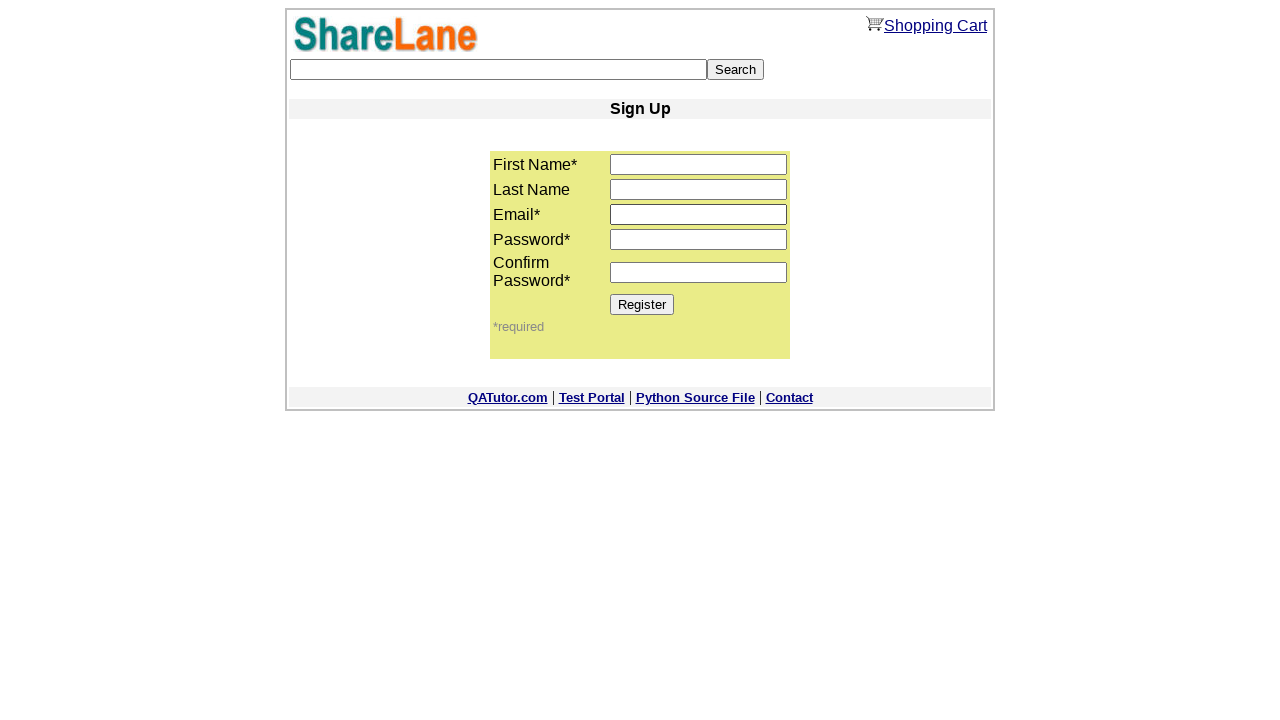

Registration form loaded successfully
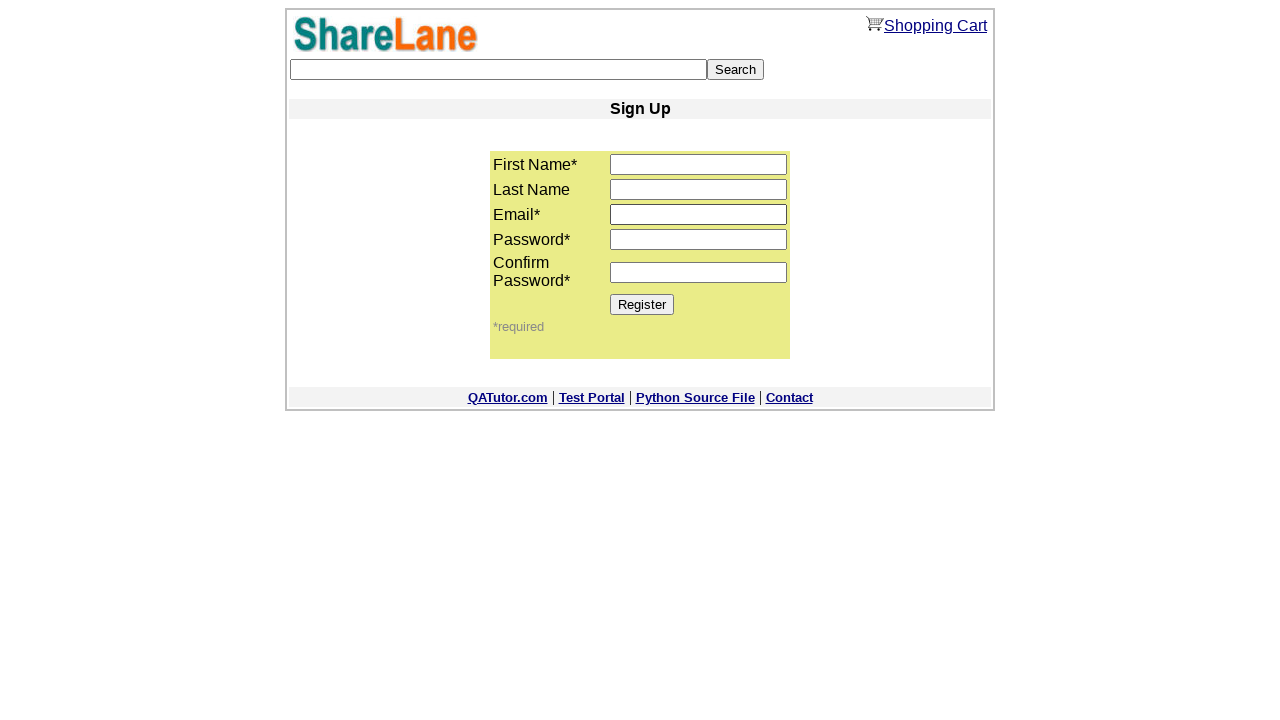

Entered first name 'Elena' on input[name='first_name']
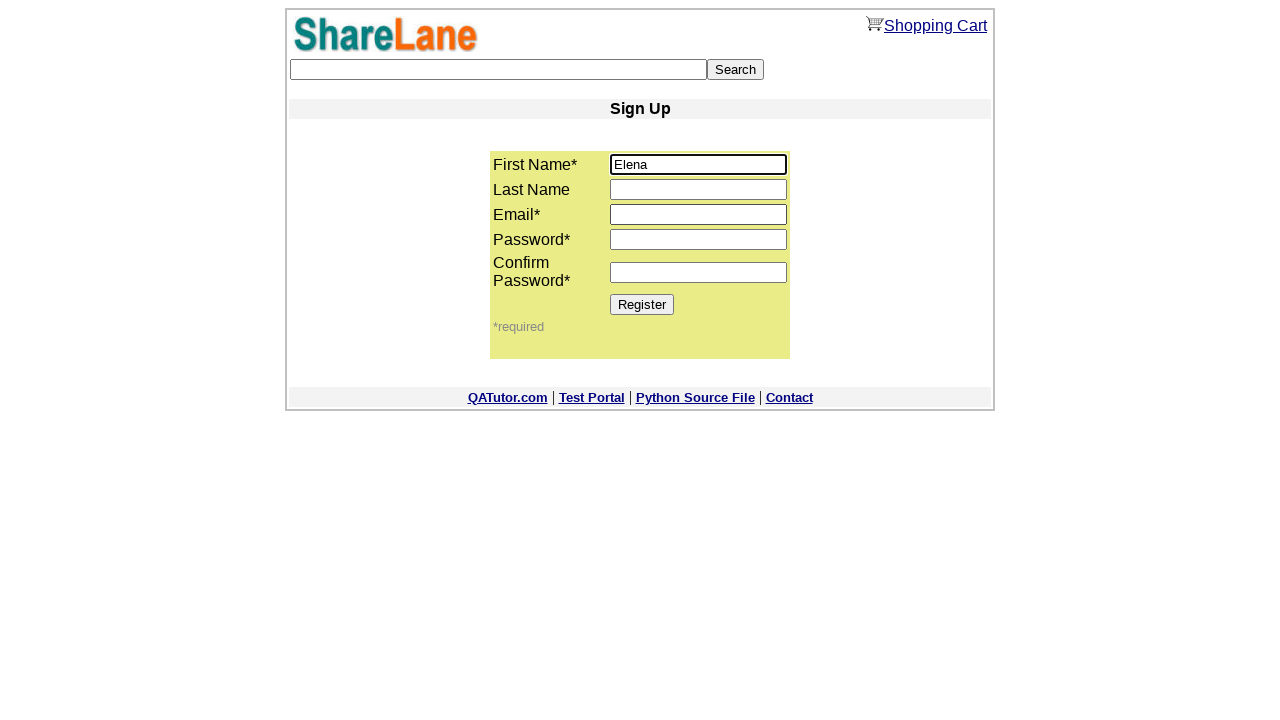

Entered last name 'Sosnovskaya' on input[name='last_name']
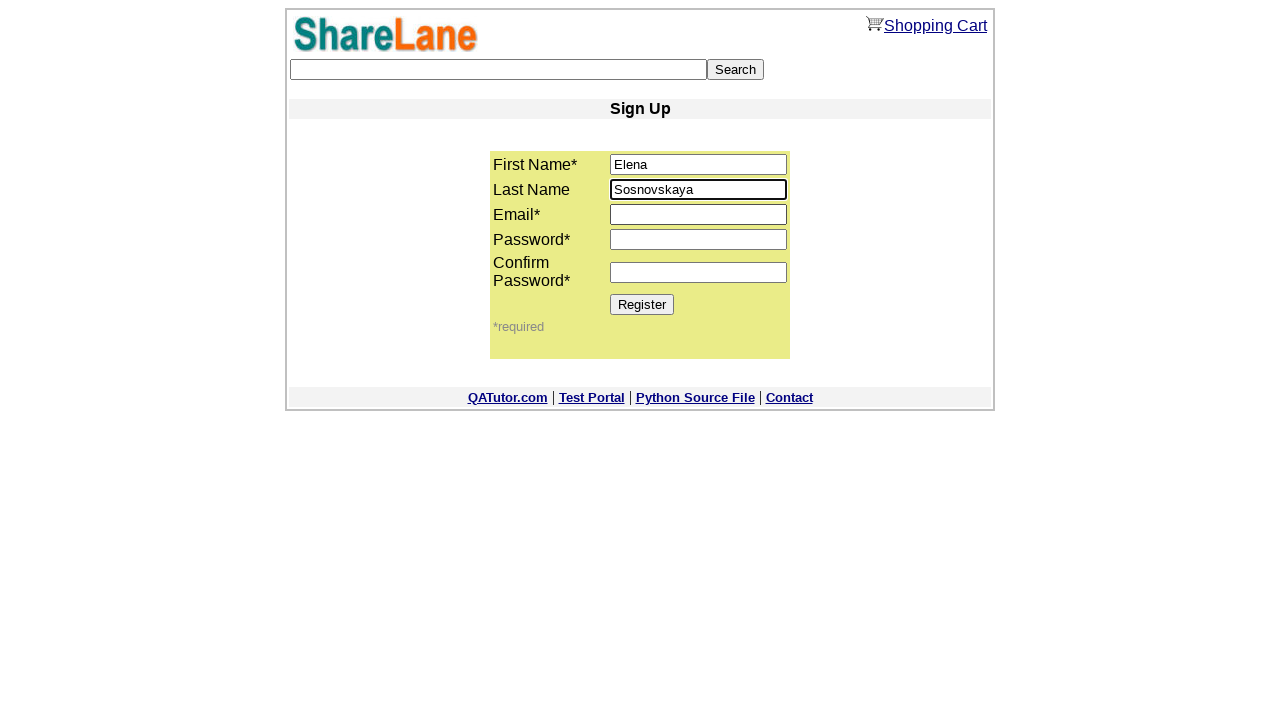

Entered incorrectly formatted email 'email' (missing @ and domain) on input[name='email']
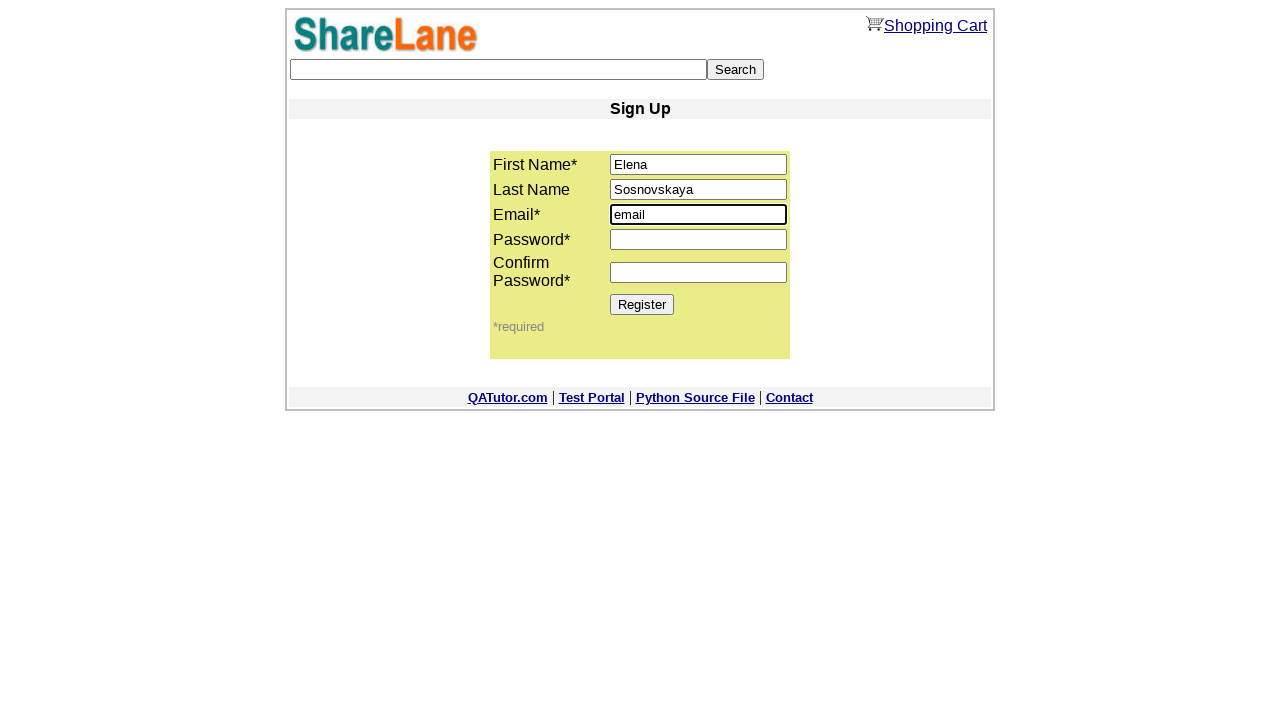

Entered password 'testpass' on input[name='password1']
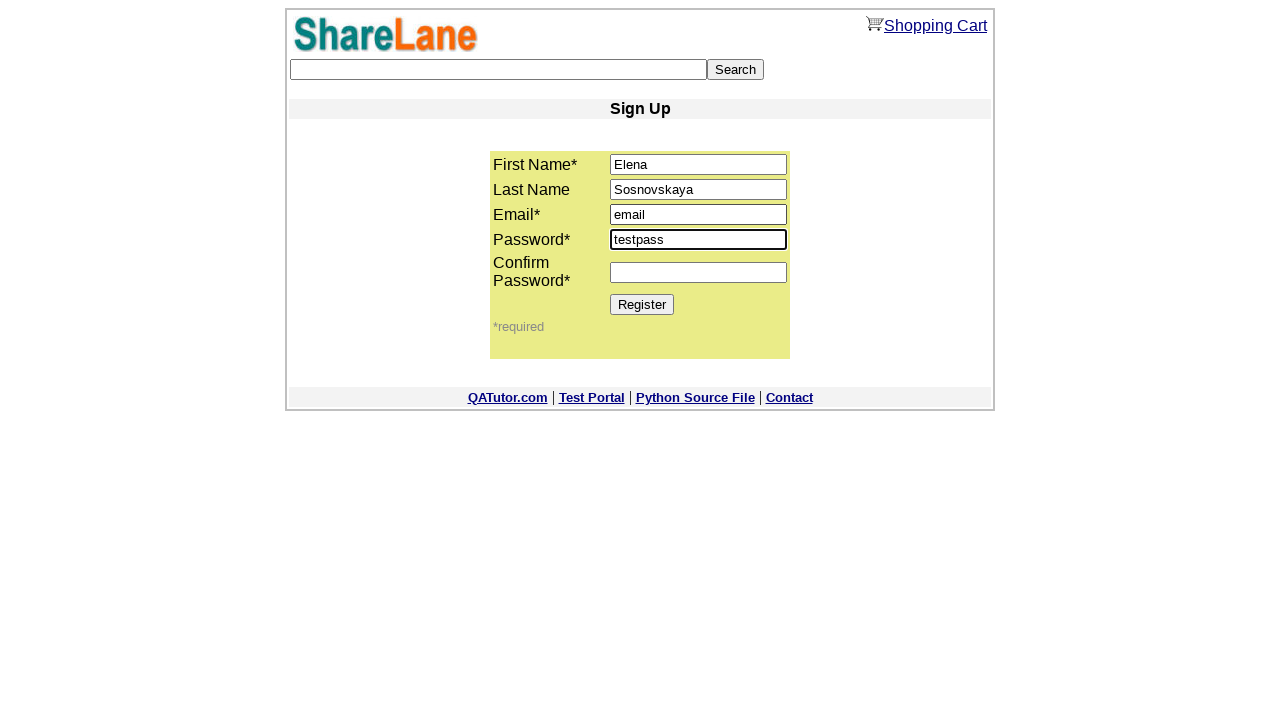

Entered confirm password 'testpass' on input[name='password2']
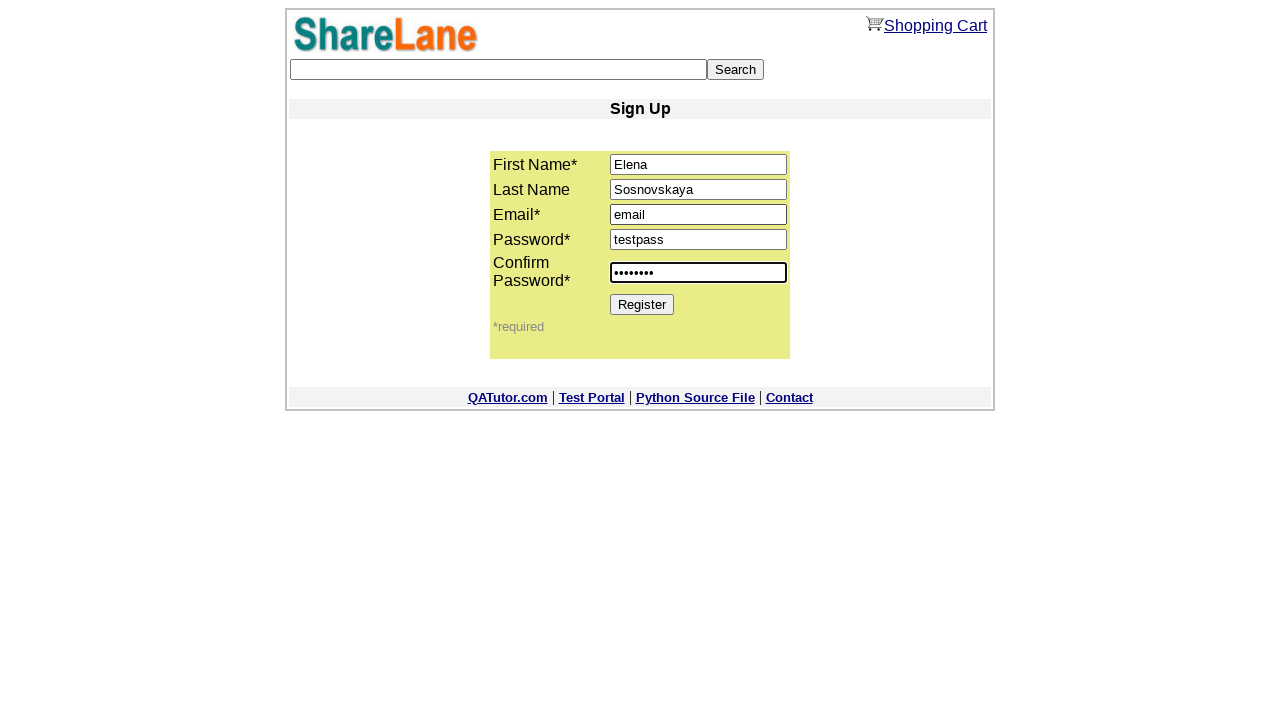

Clicked Register button to submit form with invalid email at (642, 304) on input[value='Register']
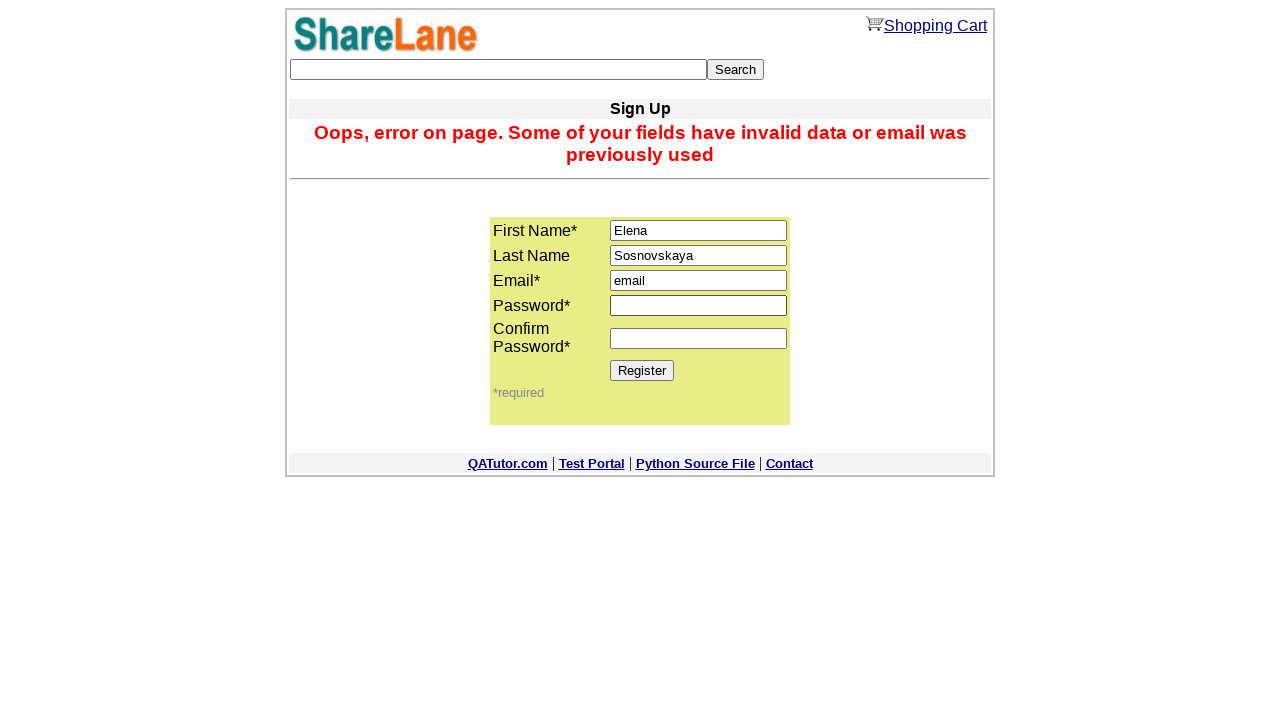

Error message displayed confirming email validation failed
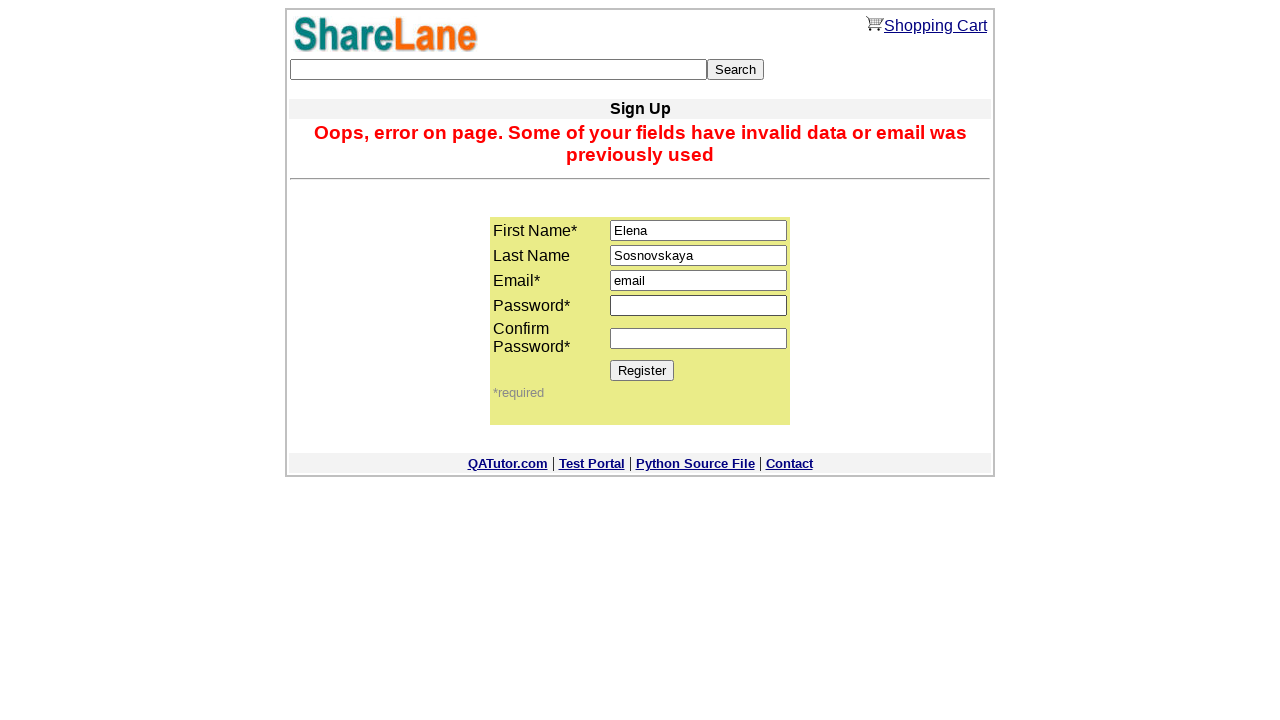

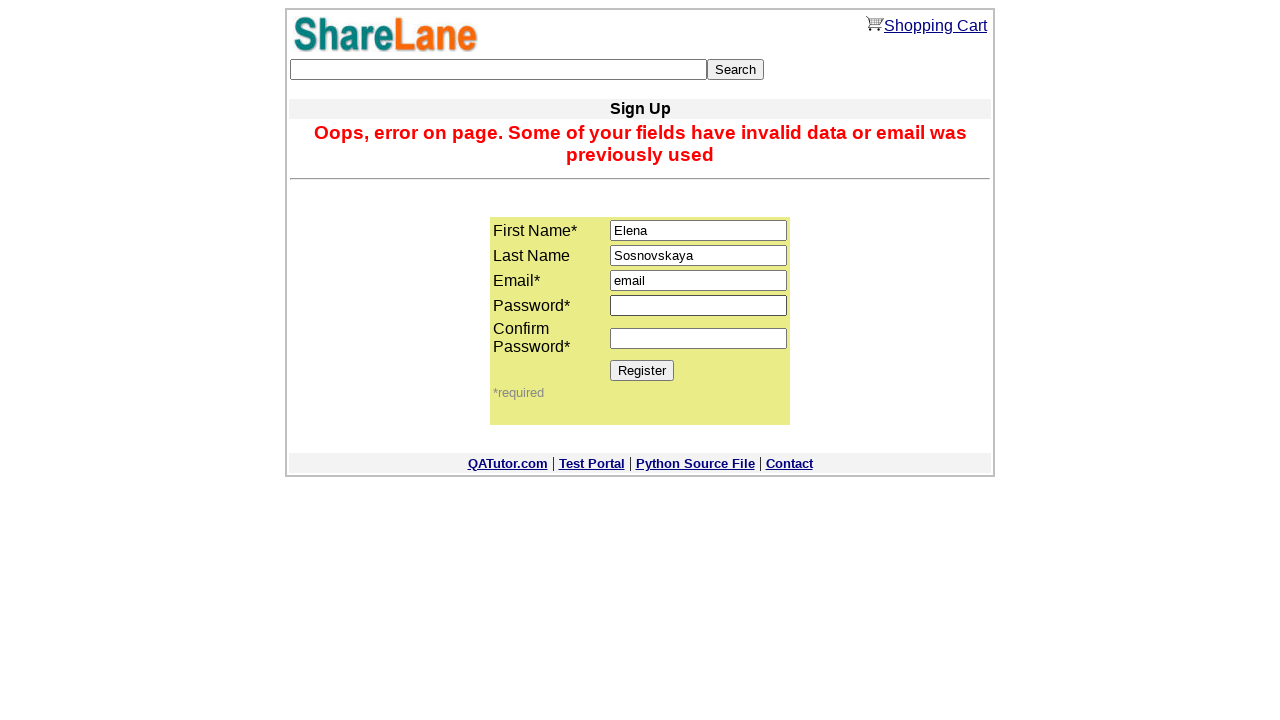